Tests JavaScript prompt dialog by clicking the prompt button, entering text, accepting it, and verifying the result contains the entered text

Starting URL: https://the-internet.herokuapp.com/javascript_alerts

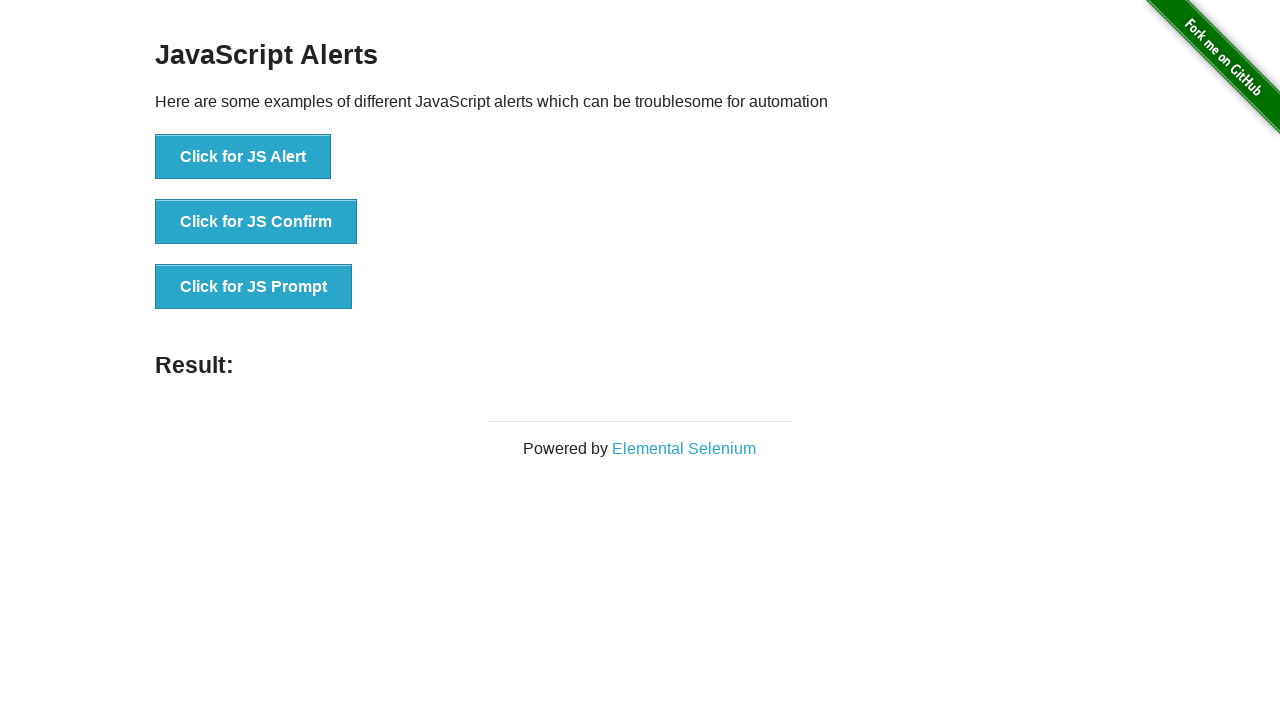

Set up dialog handler to accept prompt with text 'Abdullah'
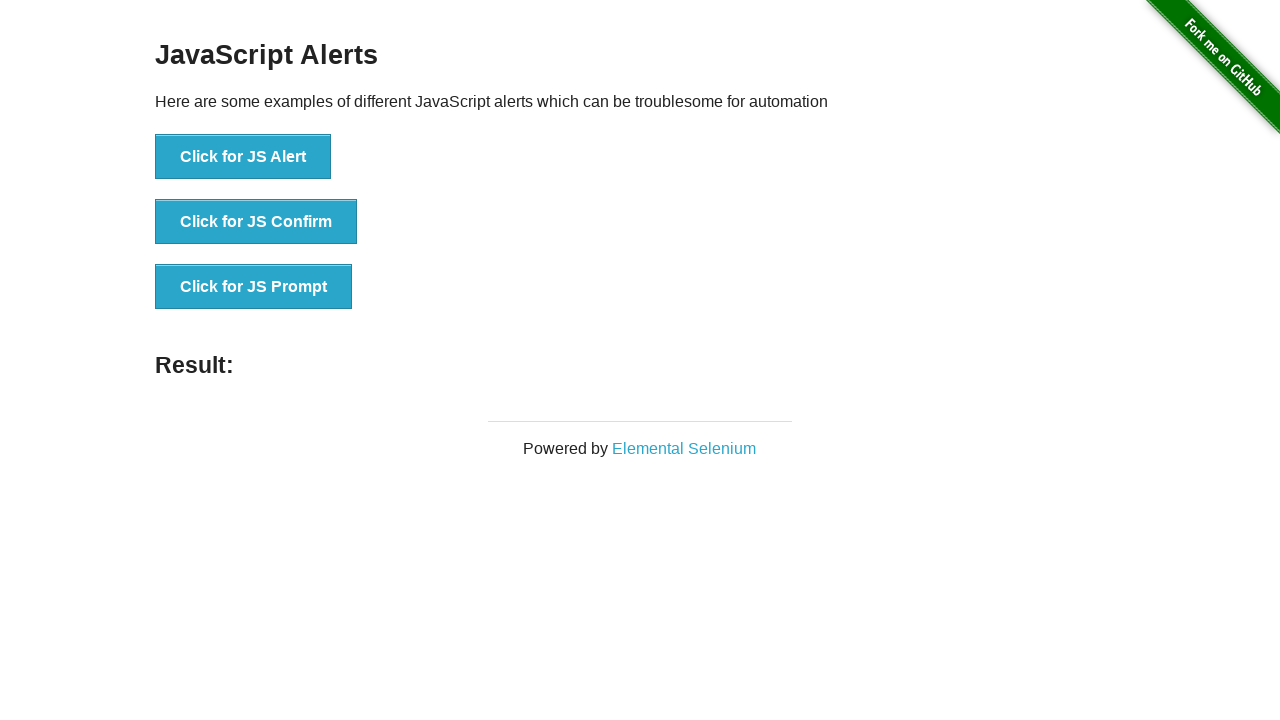

Clicked JS Prompt button to trigger dialog at (254, 287) on text='Click for JS Prompt'
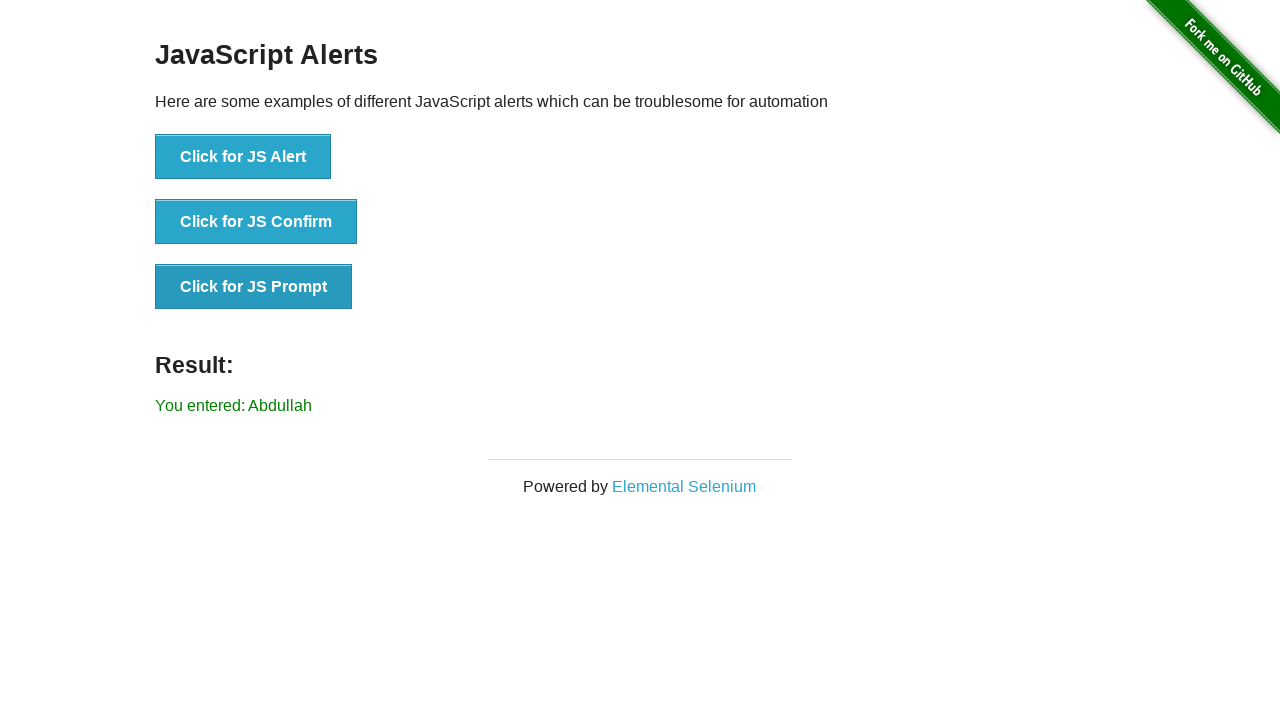

Located result element
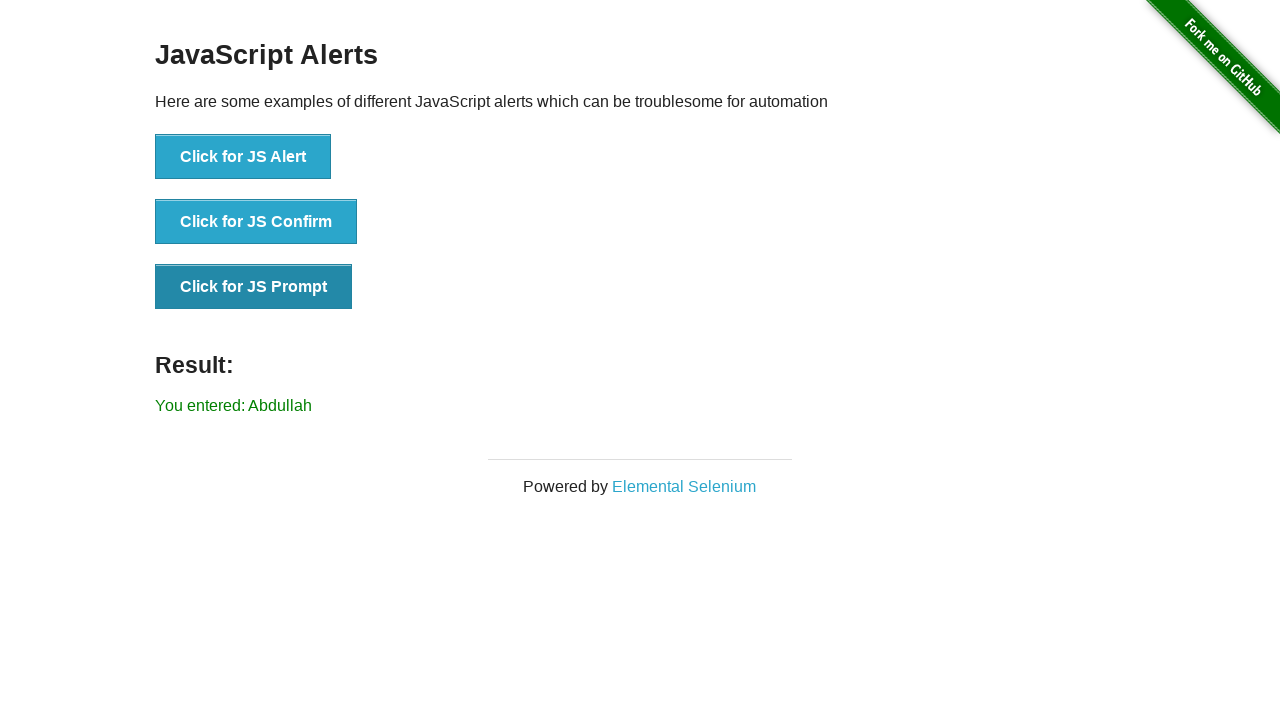

Verified result contains entered text 'Abdullah'
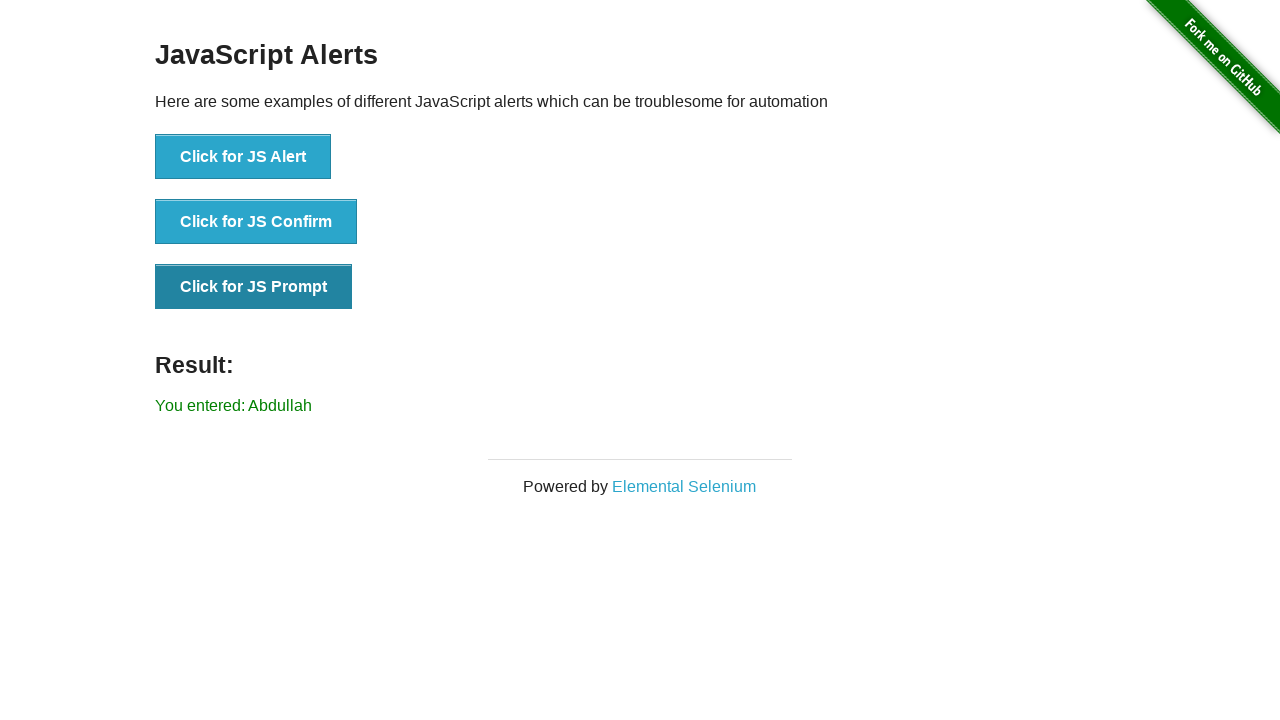

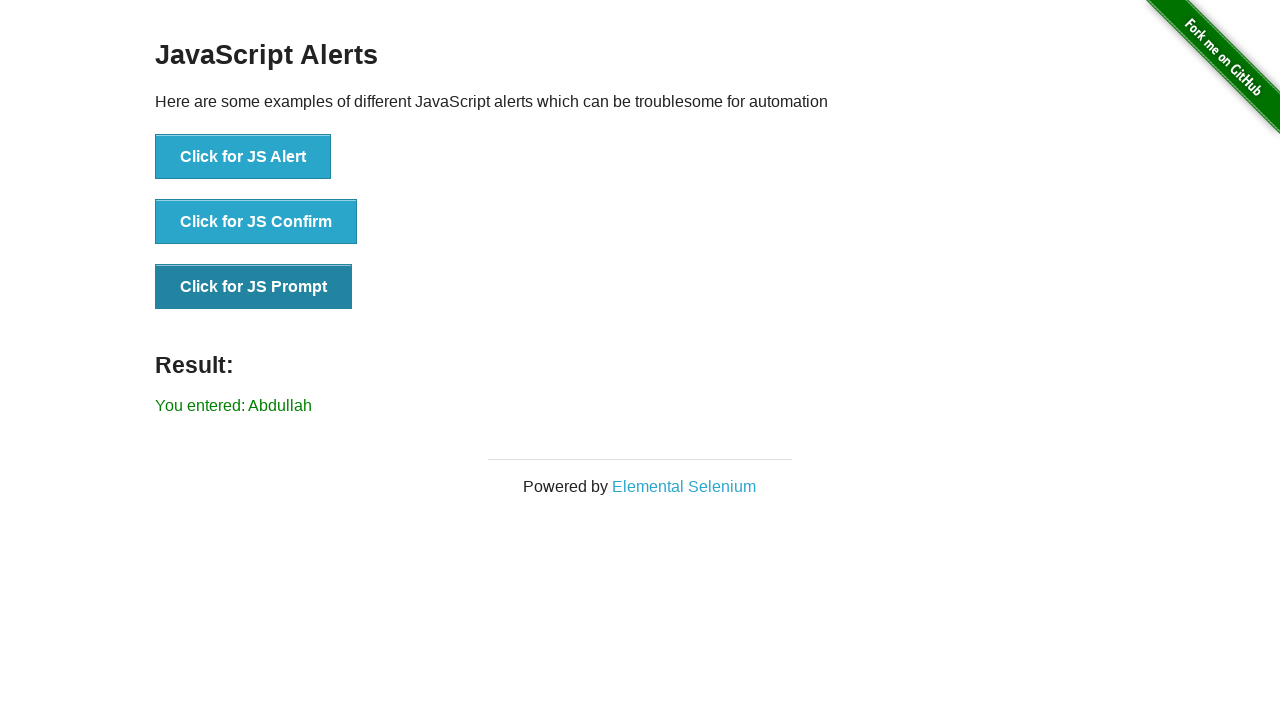